Tests browser navigation by going to a page, navigating to another page, then using back button to verify navigation history works

Starting URL: http://nowsecure.nl

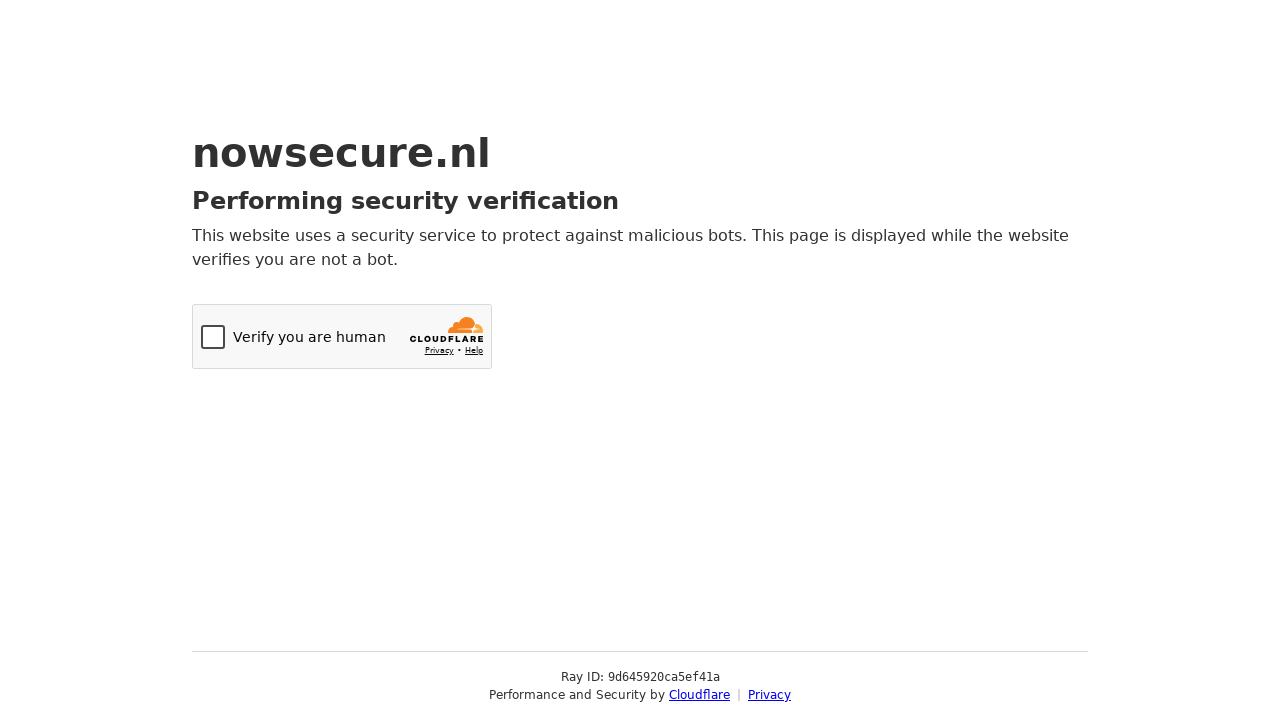

Initial page loaded (http://nowsecure.nl)
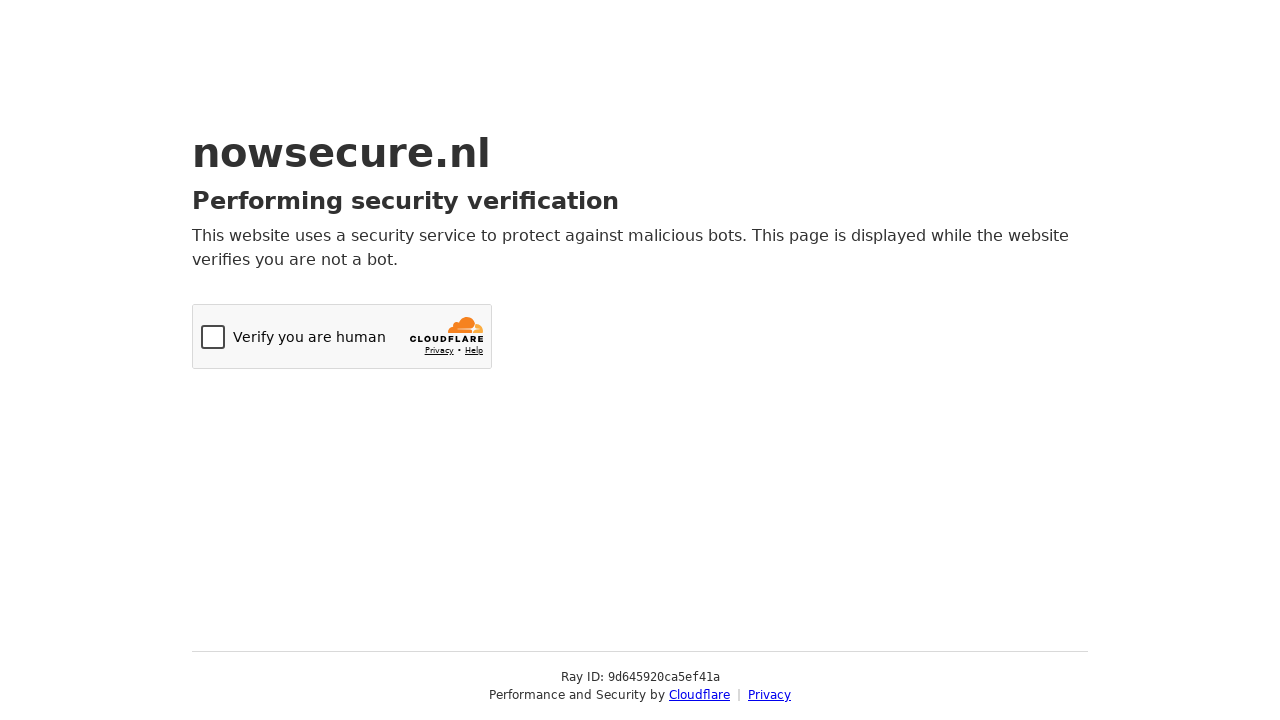

Captured first URL
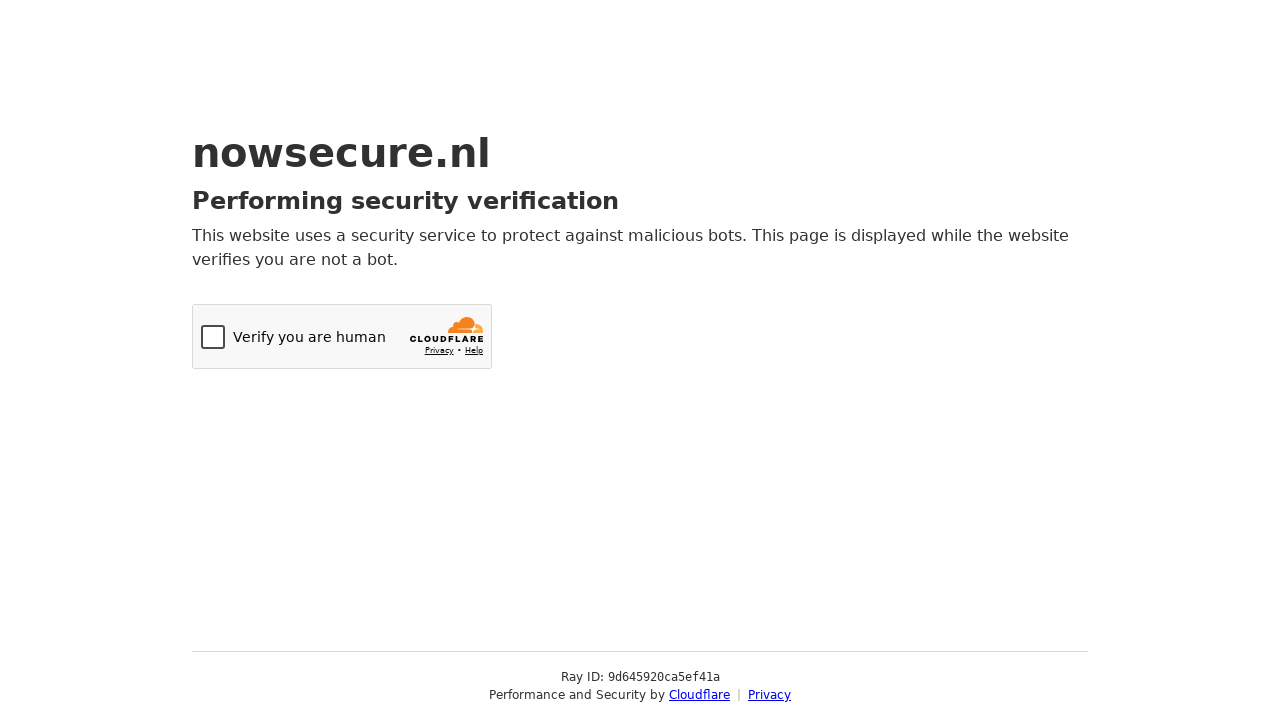

Navigated to about:blank page
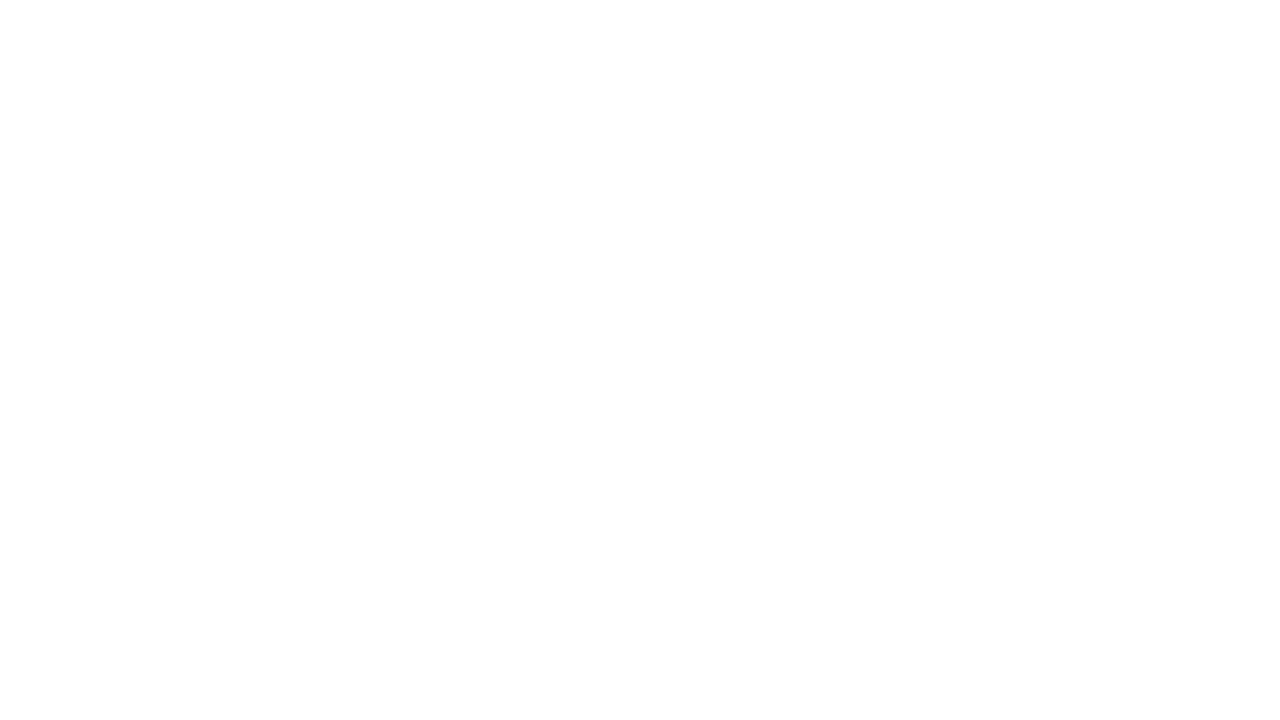

Captured second URL (about:blank)
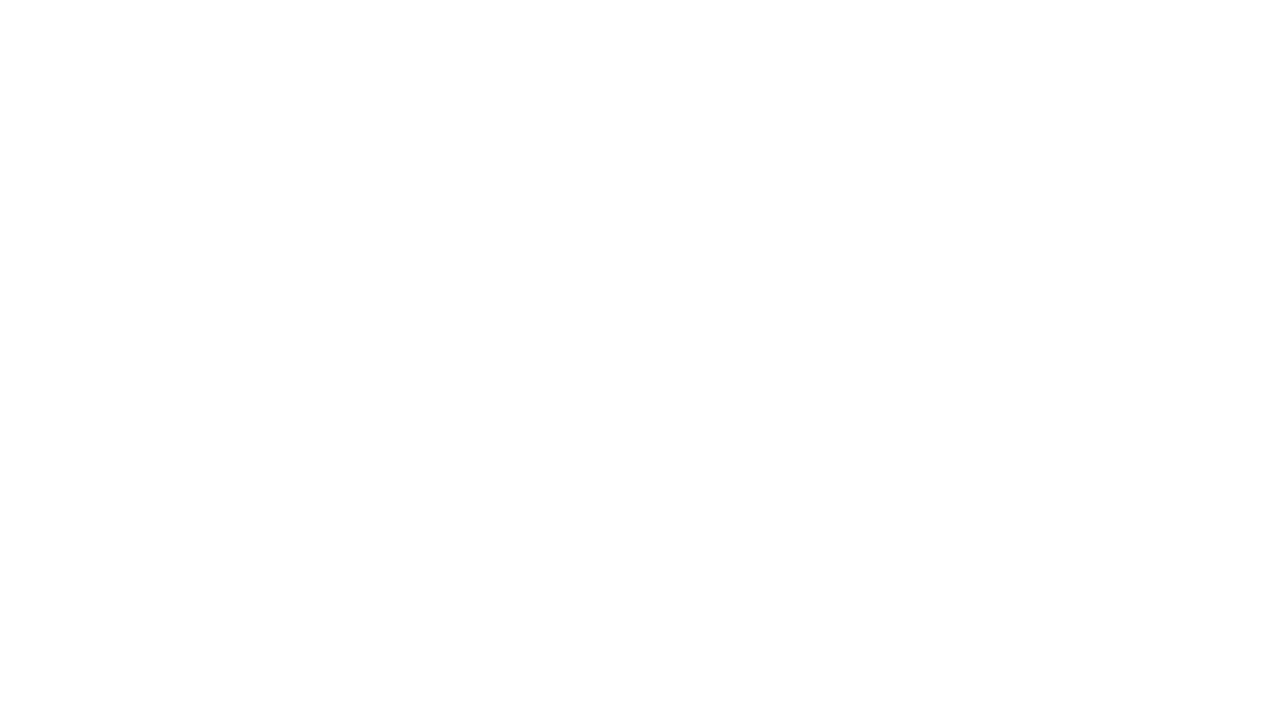

Clicked back button in browser navigation
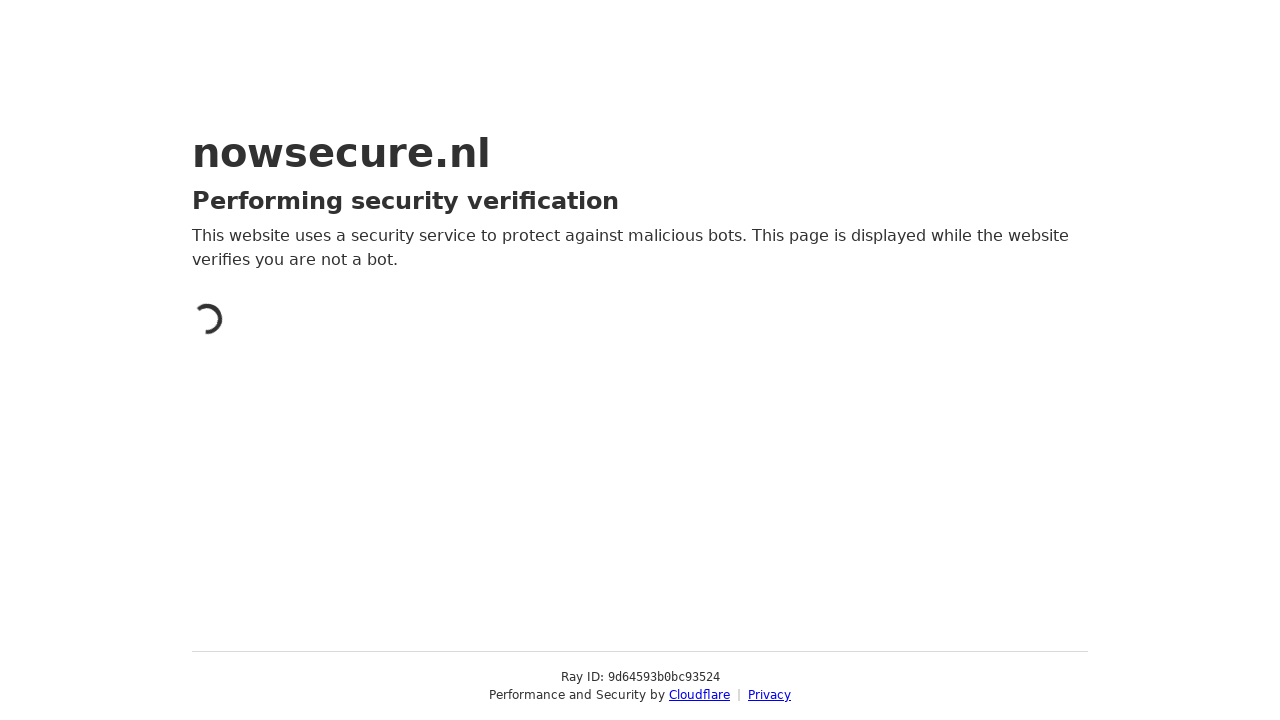

Page after going back loaded completely
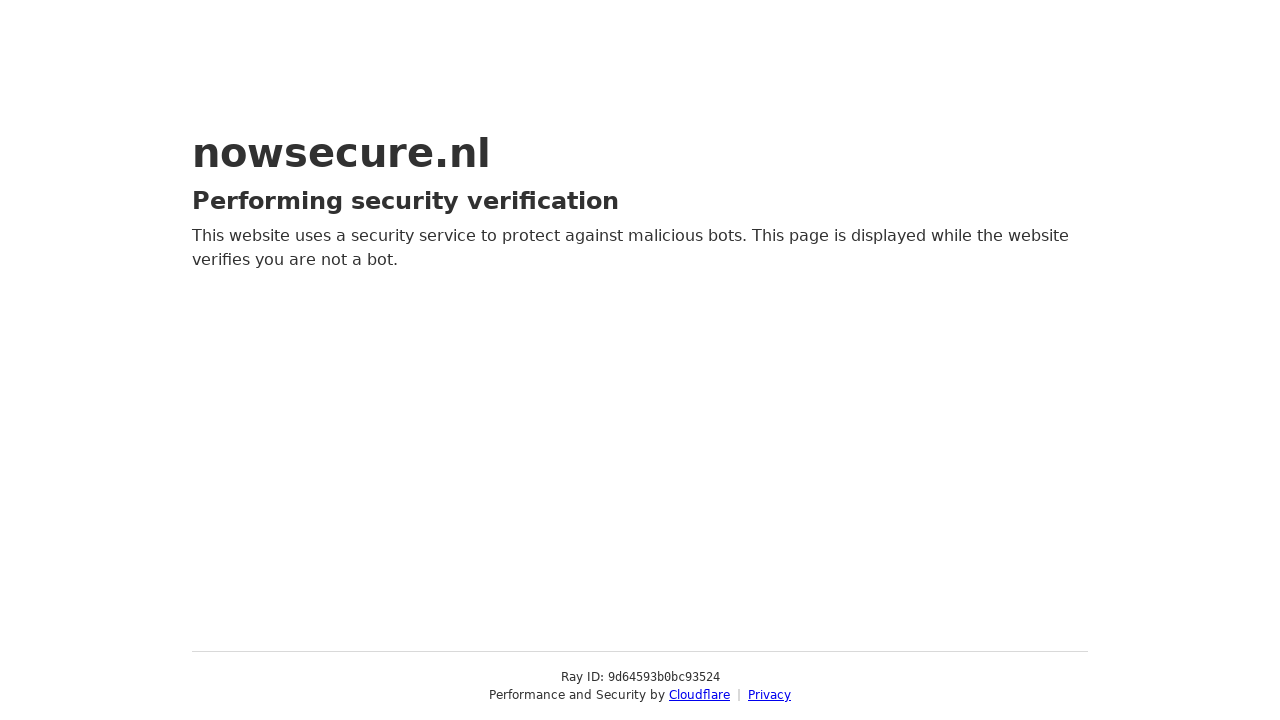

Captured URL after navigating back
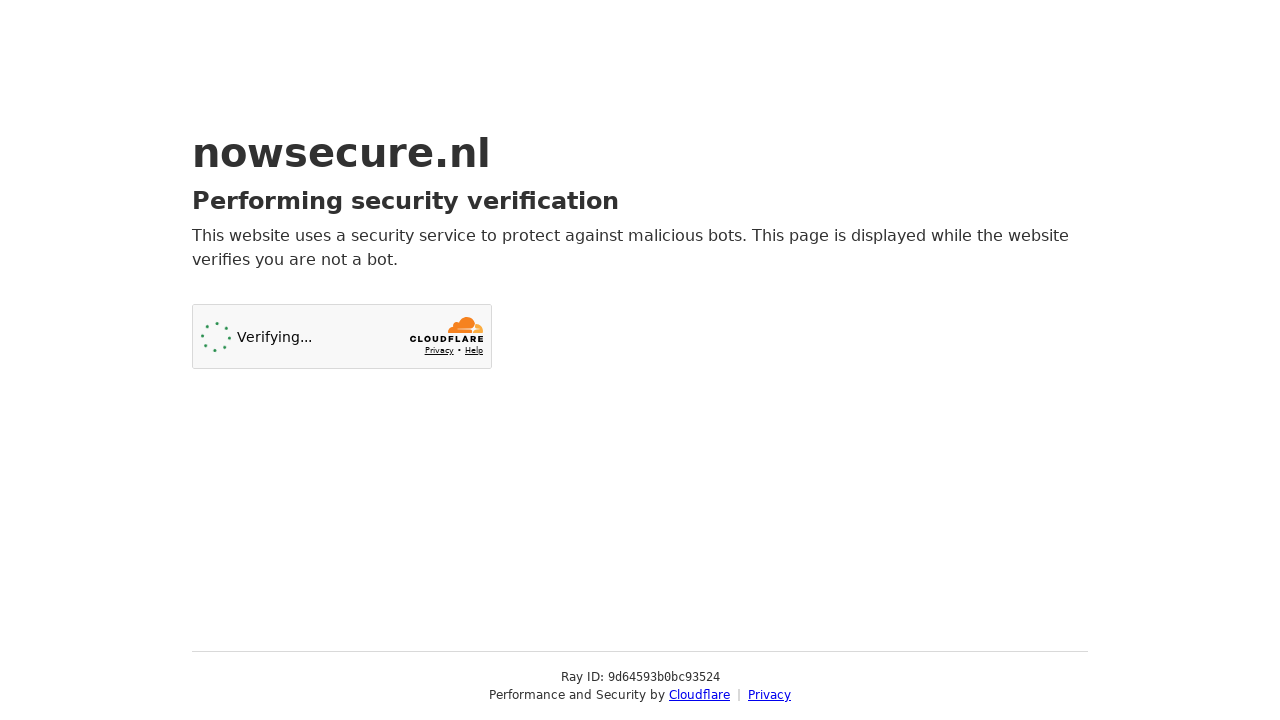

Verified that back navigation worked - returned to original page
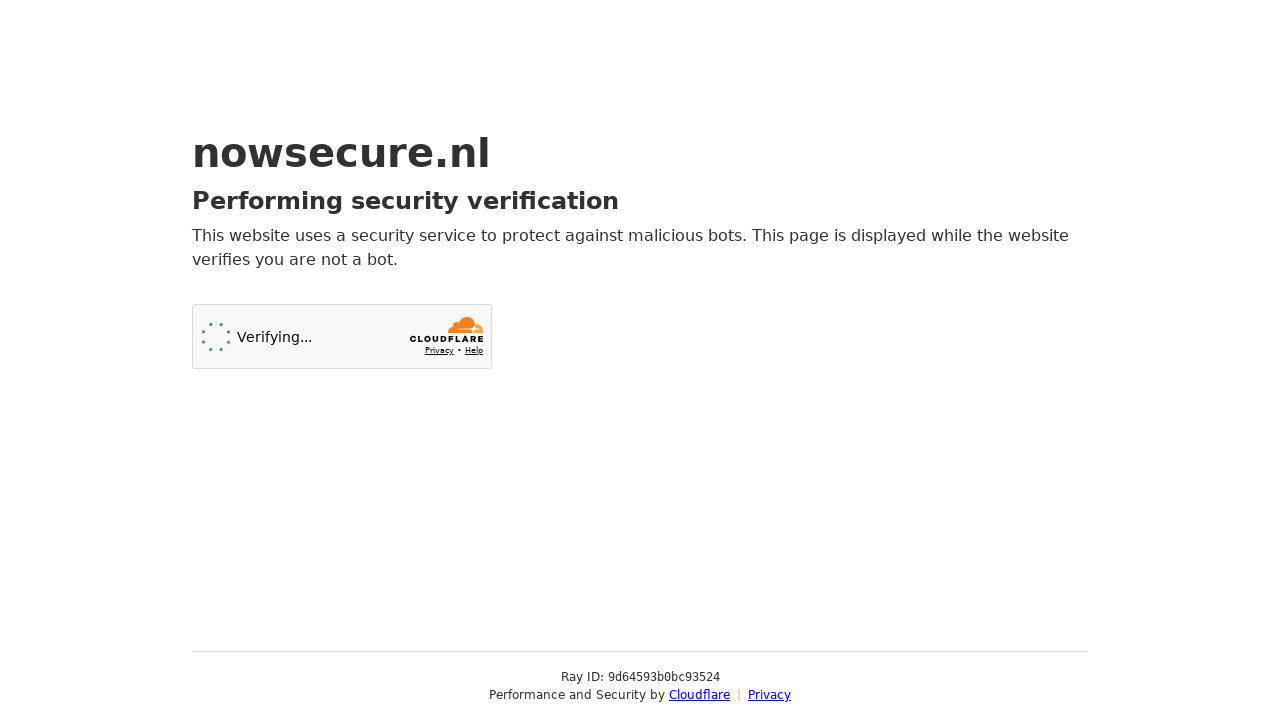

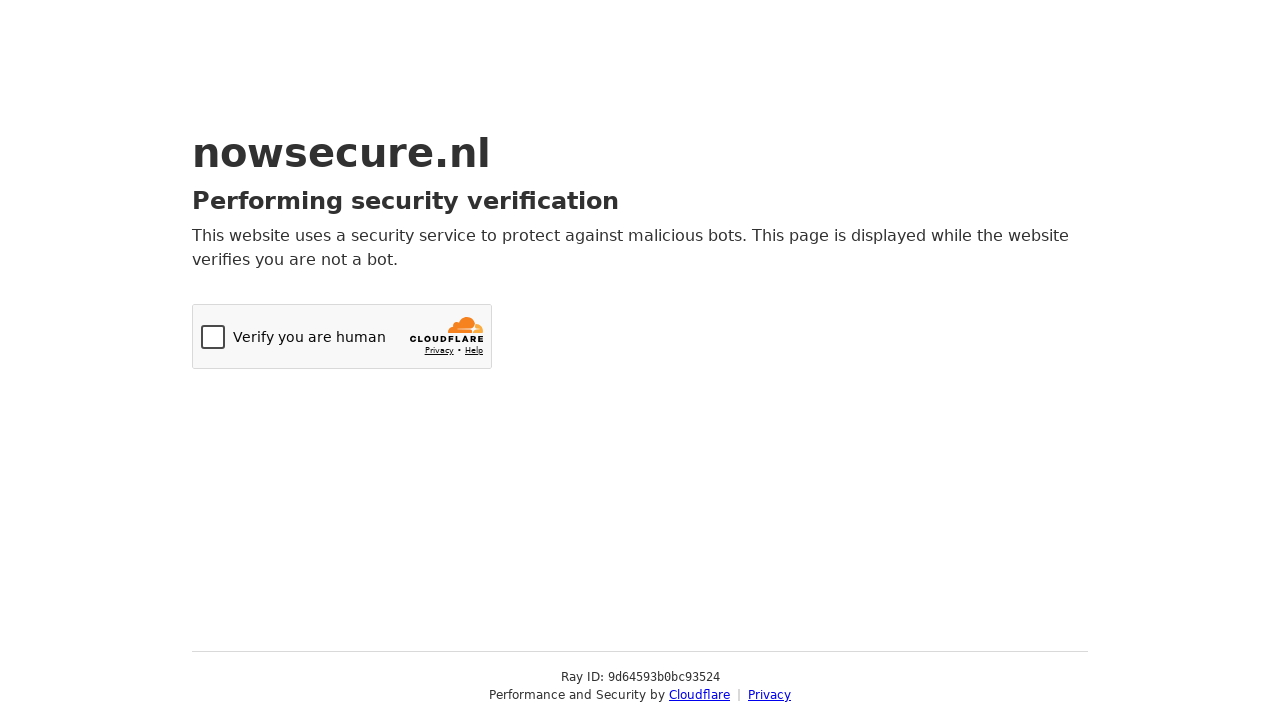